Tests that the Sweet Shop home page loads correctly by verifying the page title equals "Sweet Shop"

Starting URL: https://sweetshop.netlify.app/

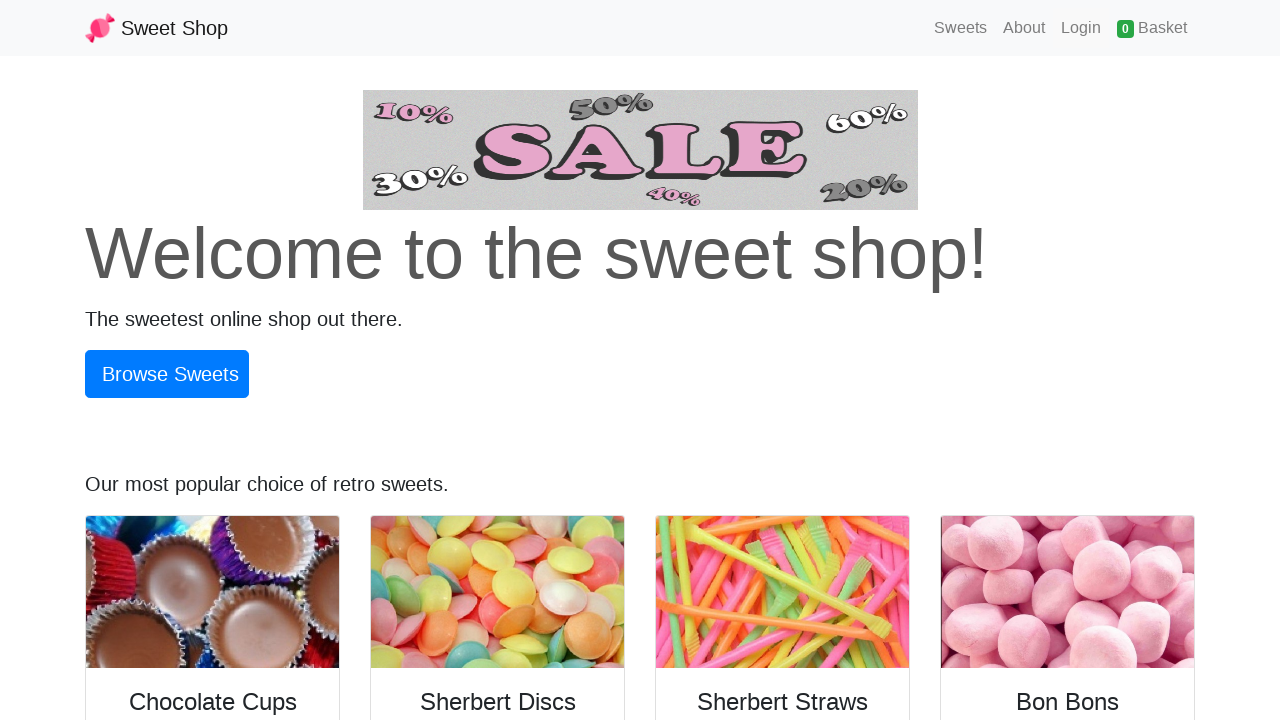

Navigated to Sweet Shop home page
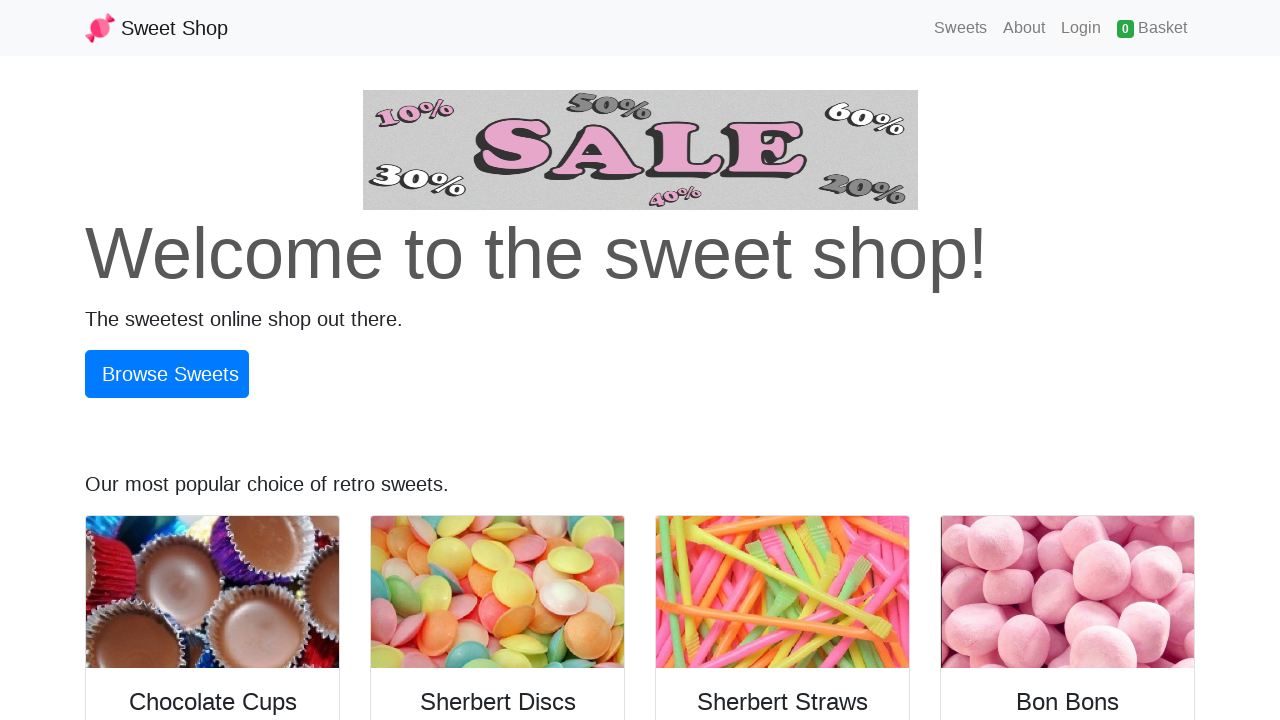

Verified page title equals 'Sweet Shop'
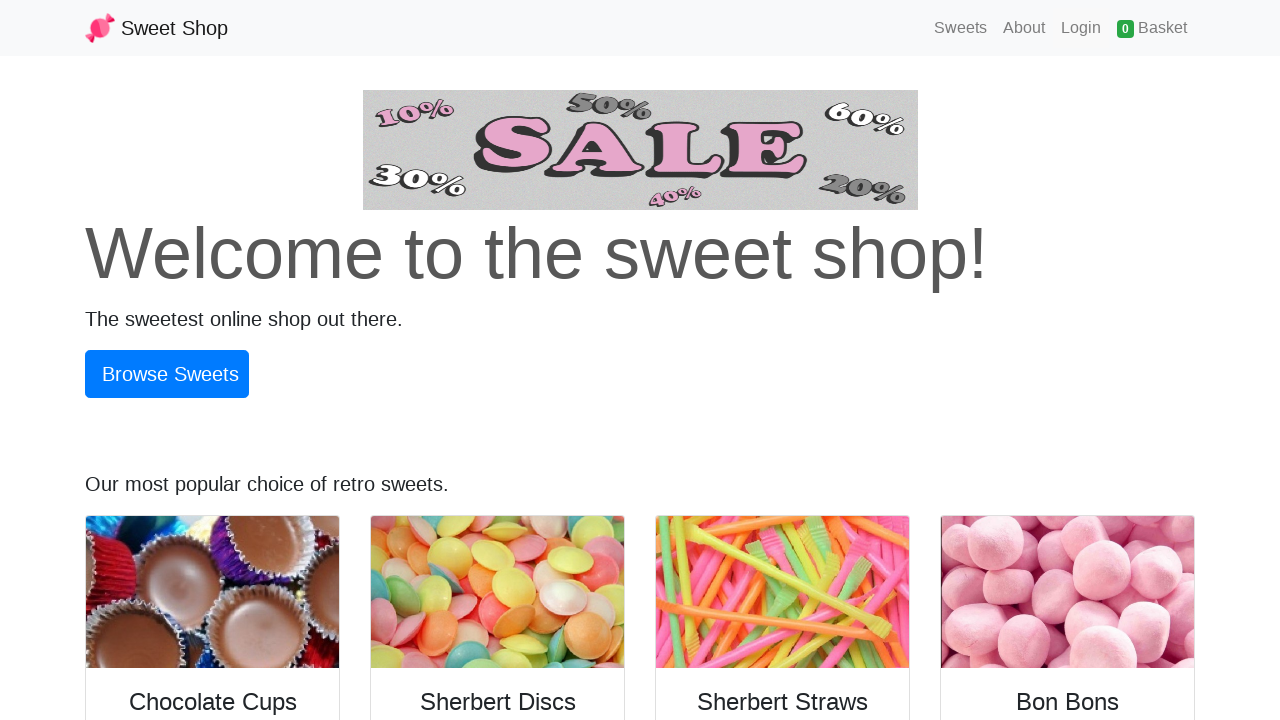

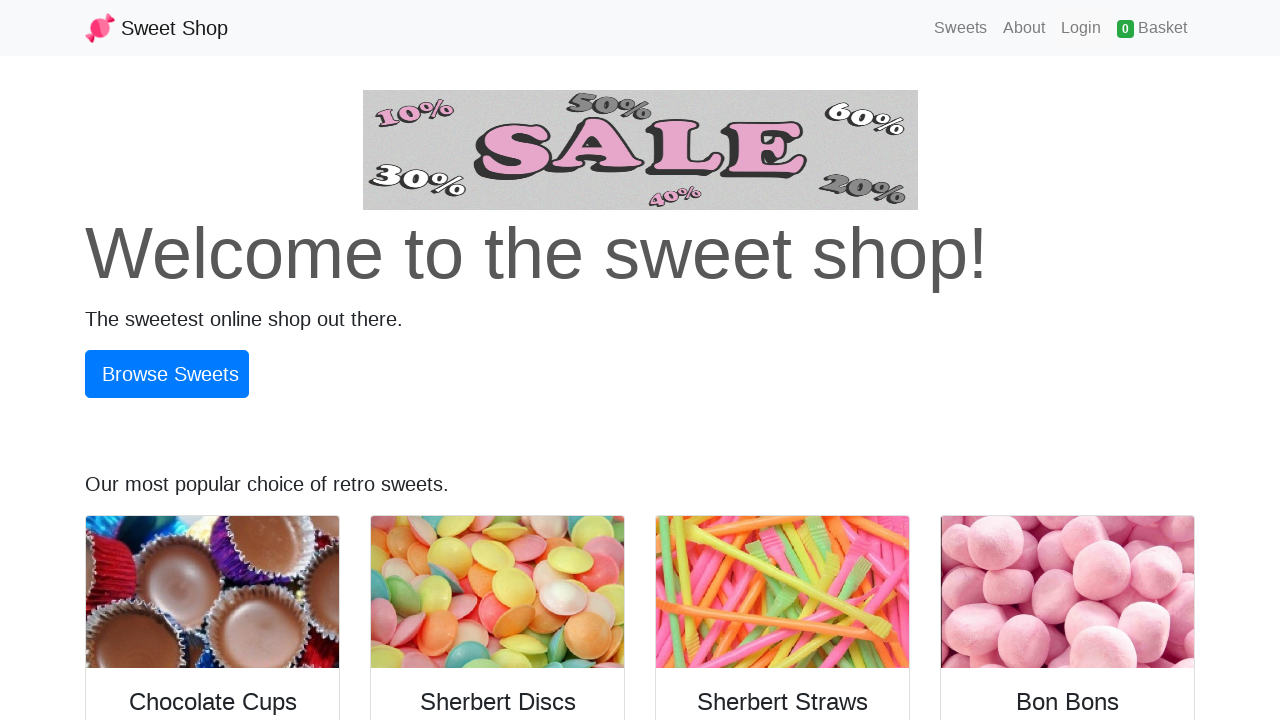